Tests checkbox functionality by navigating to checkboxes page and toggling both checkboxes

Starting URL: http://the-internet.herokuapp.com/

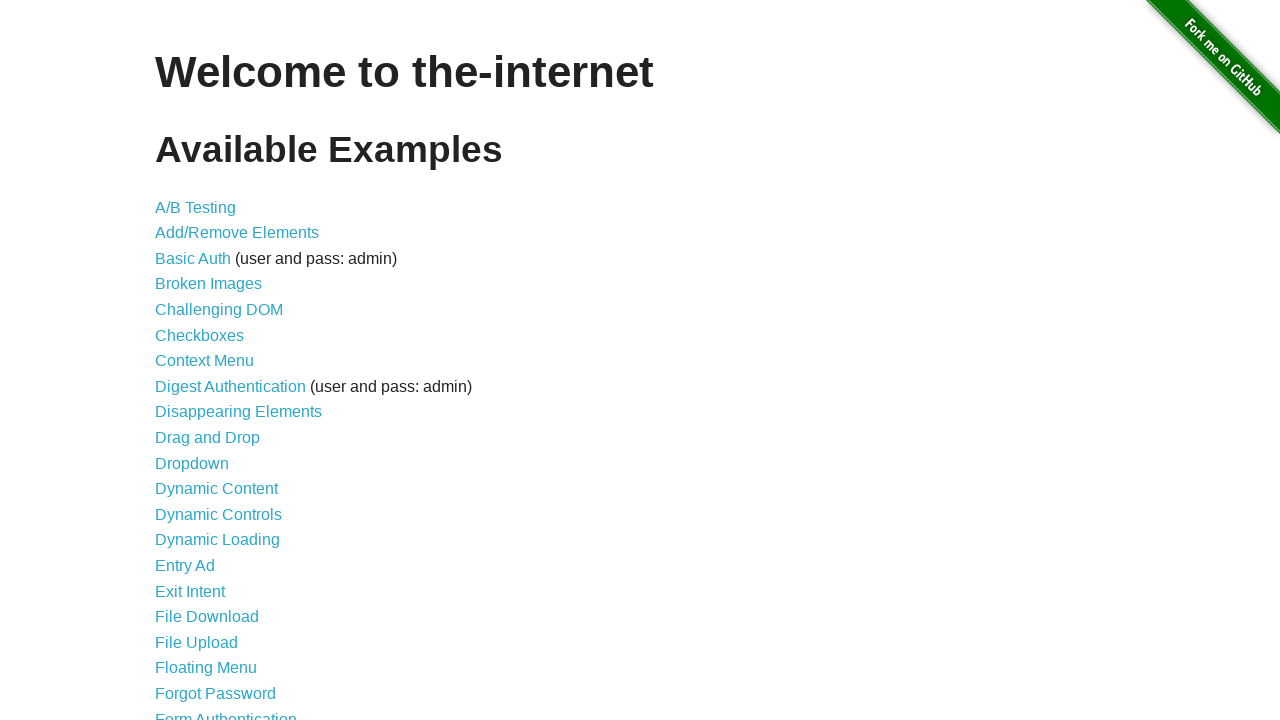

Clicked on Checkboxes link to navigate to checkboxes page at (200, 335) on xpath=//a[contains(text(),'Checkboxes')]
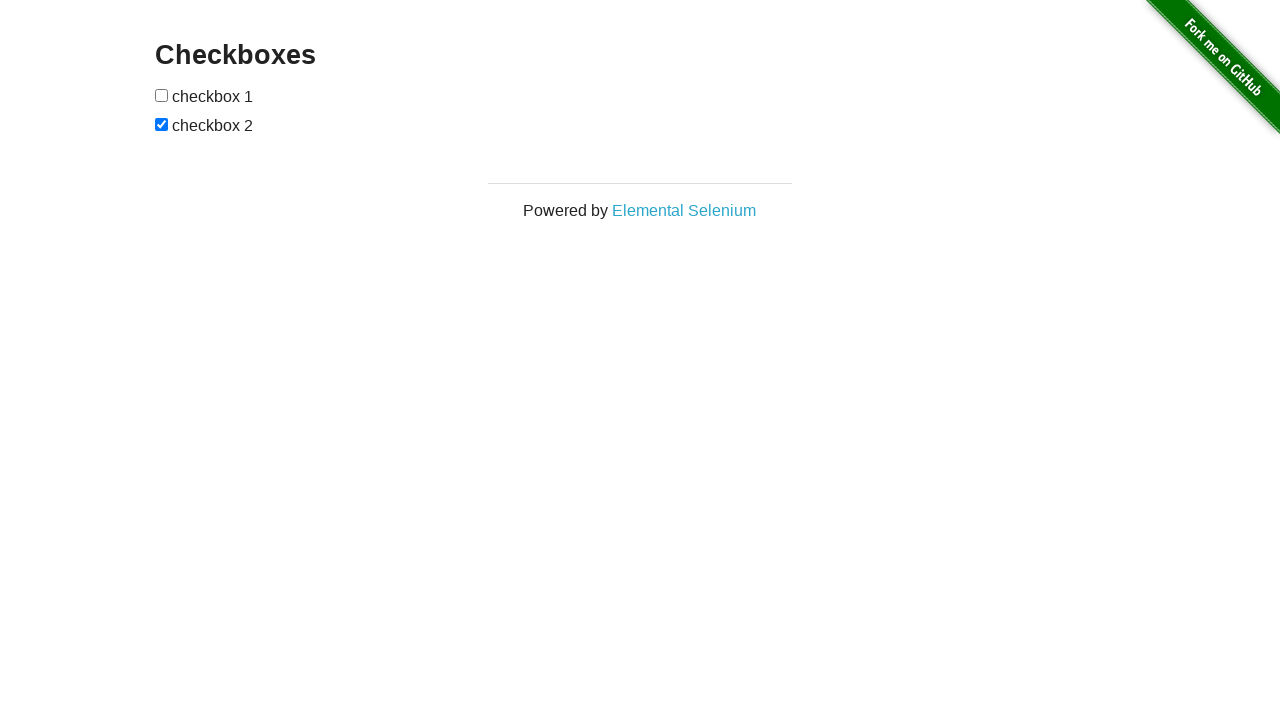

Toggled first checkbox at (162, 95) on #checkboxes input:nth-child(1)
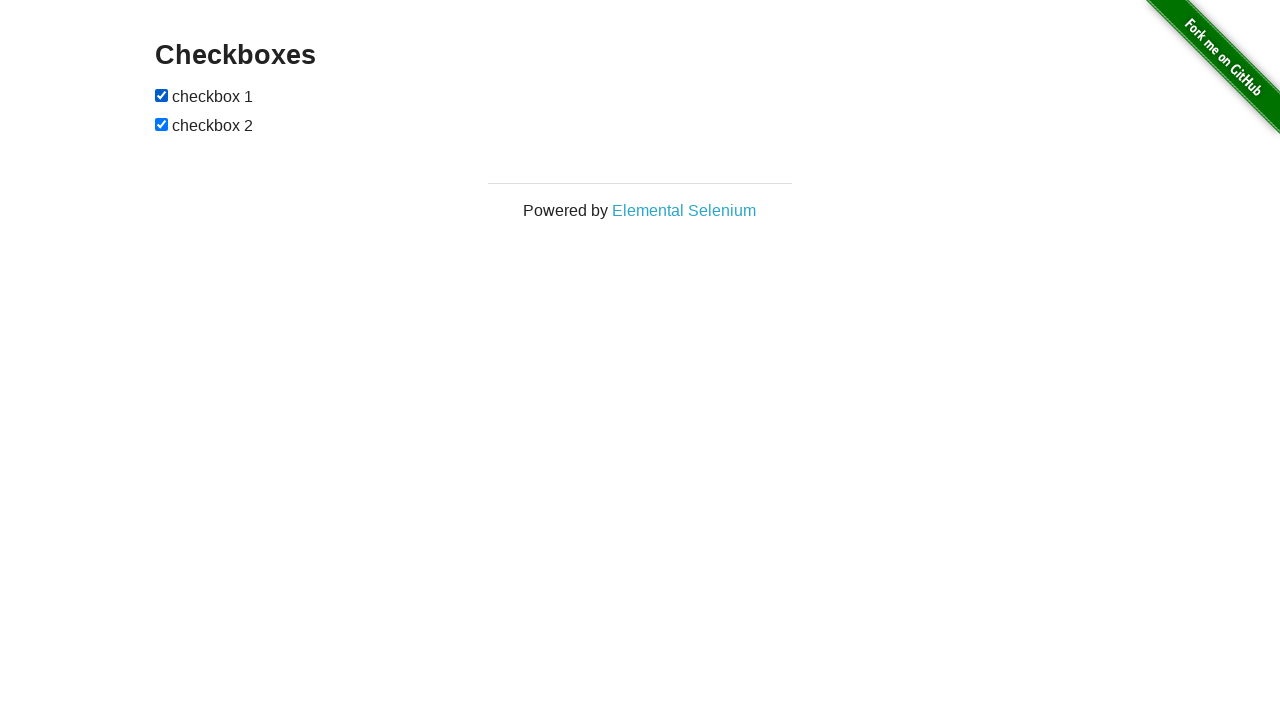

Toggled second checkbox at (162, 124) on #checkboxes input:nth-child(3)
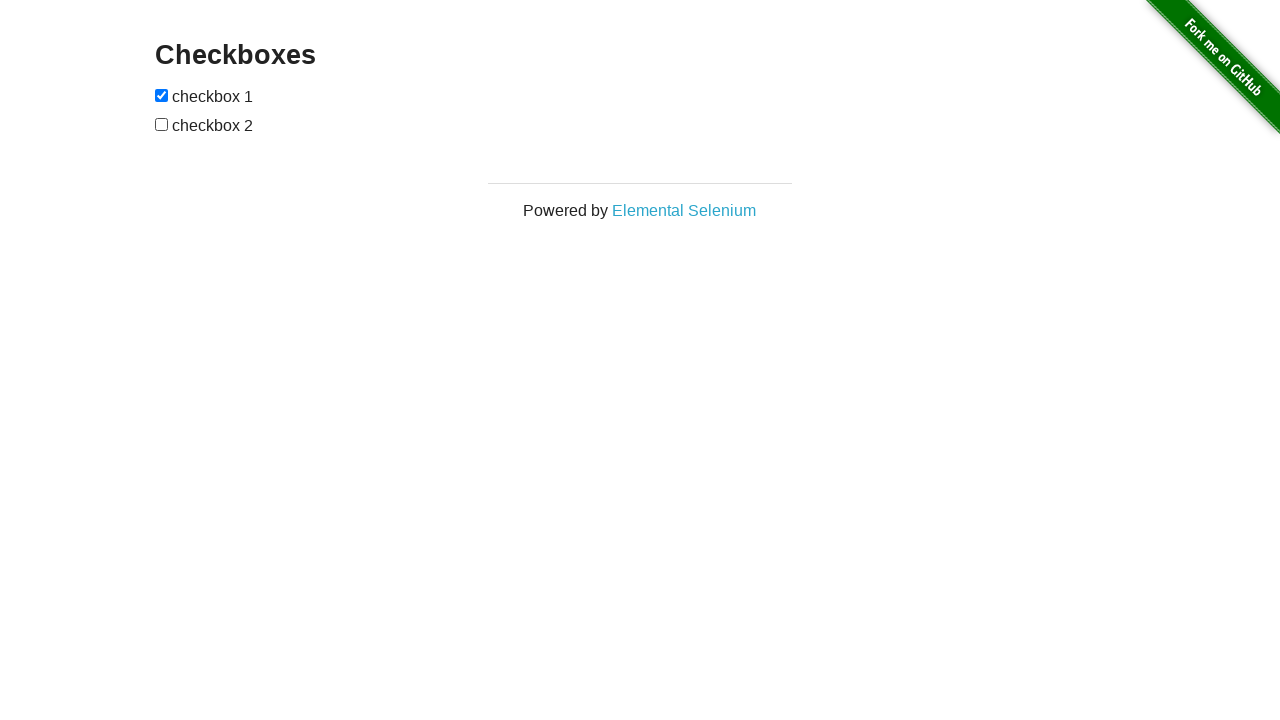

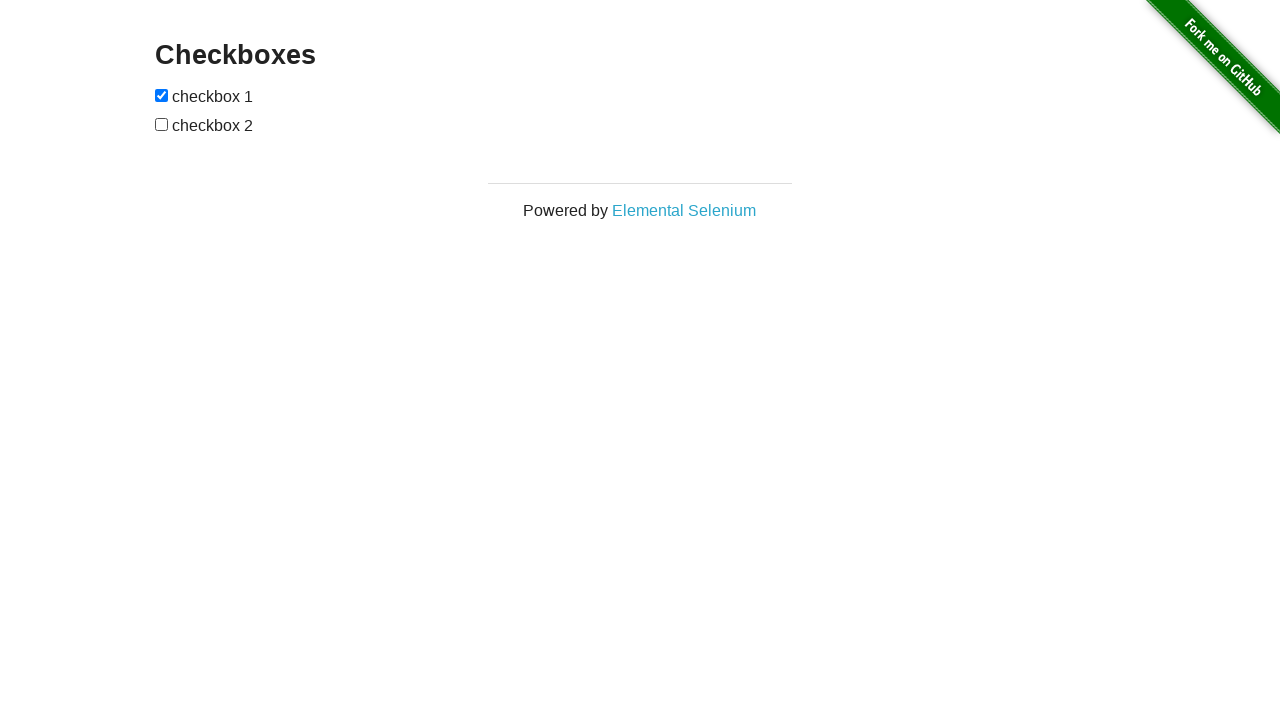